Verifies the presence and text content of category navigation elements on the Demoblaze website

Starting URL: https://www.demoblaze.com/

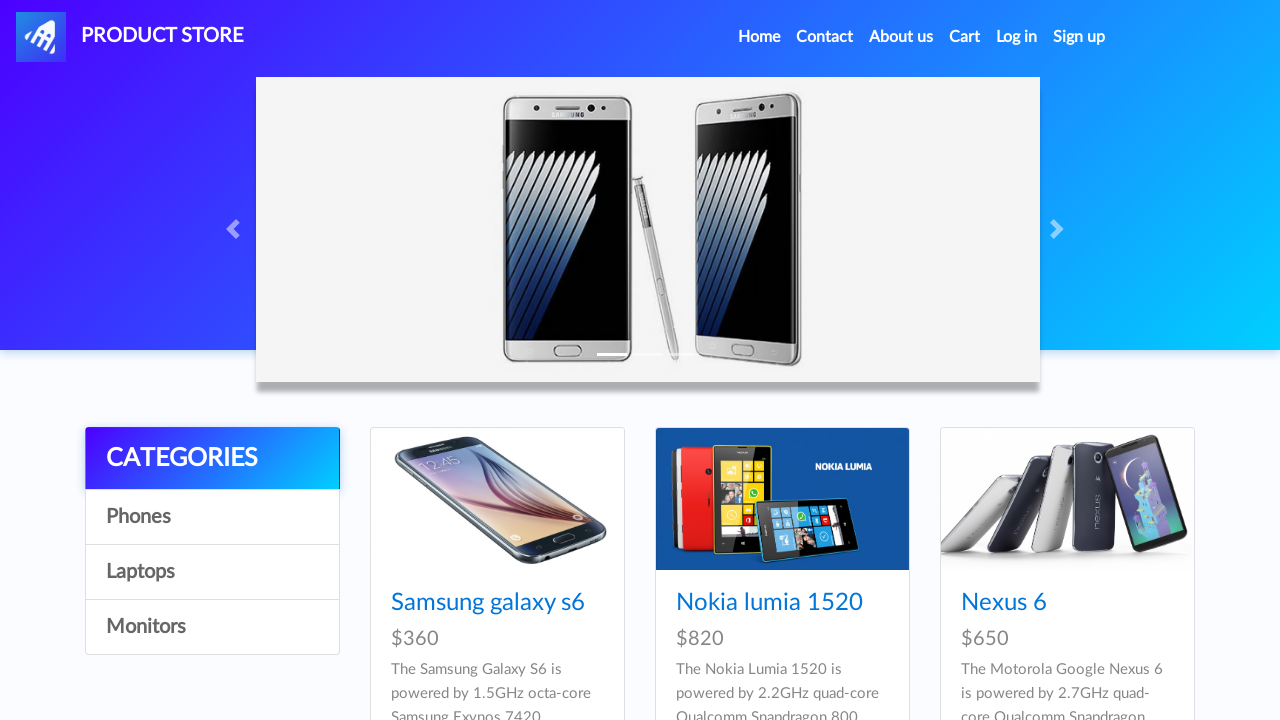

Located CATEGORIES element
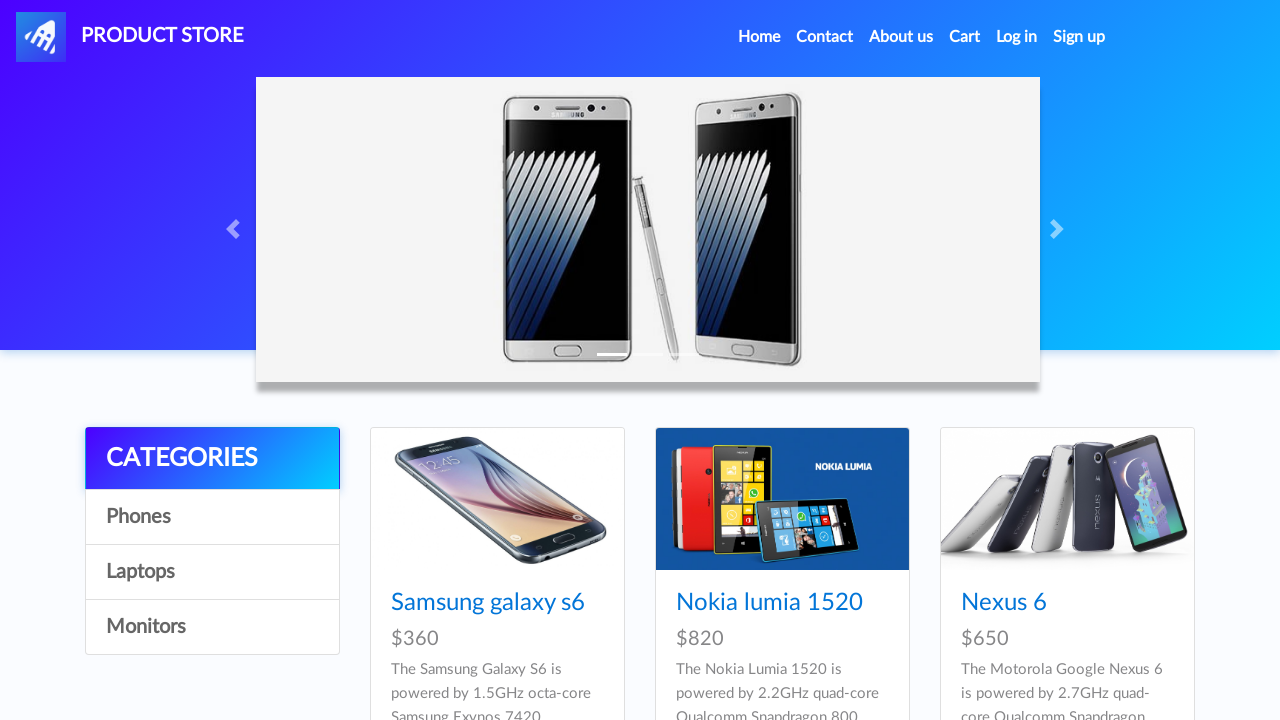

Verified CATEGORIES element is visible
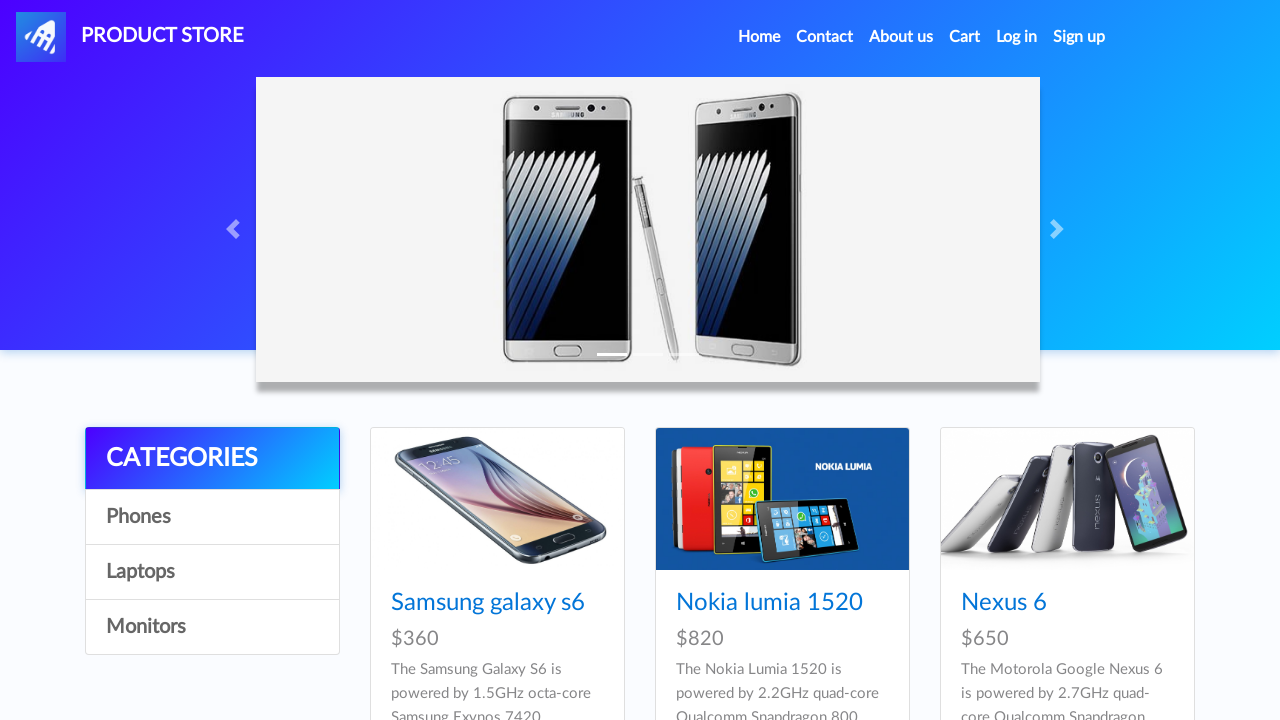

Verified CATEGORIES element is enabled
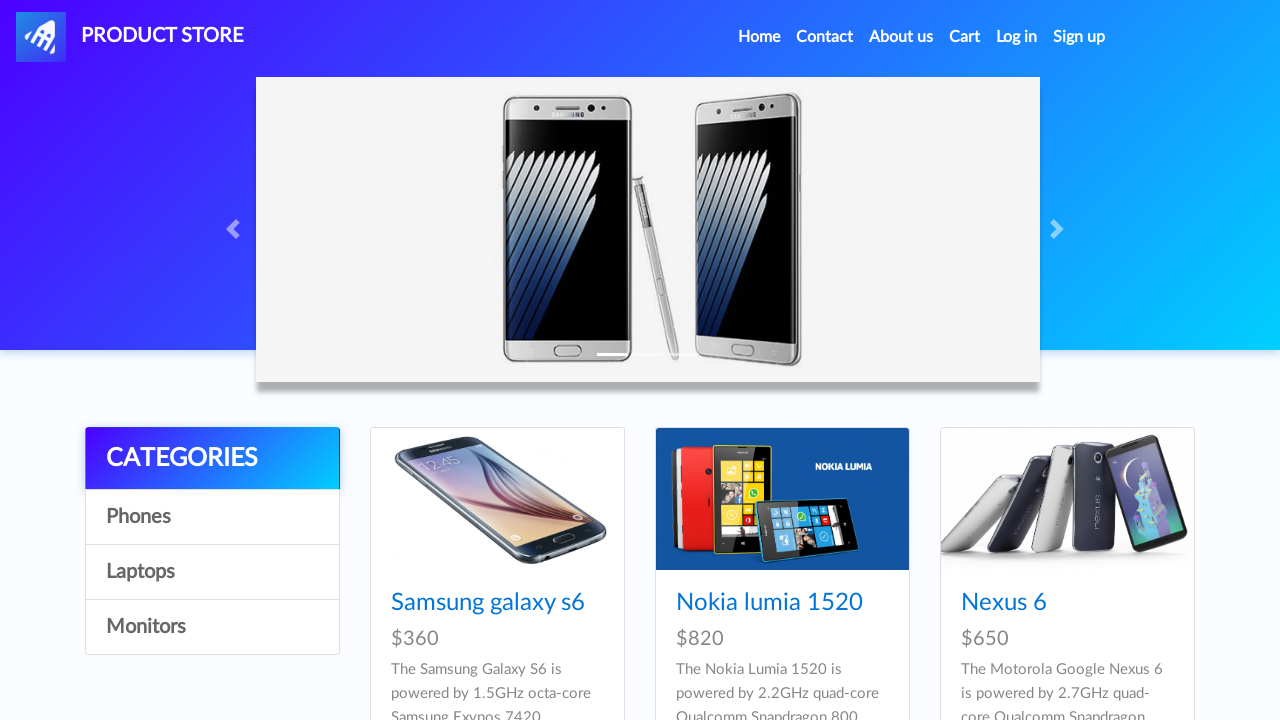

Verified CATEGORIES element text content is 'CATEGORIES'
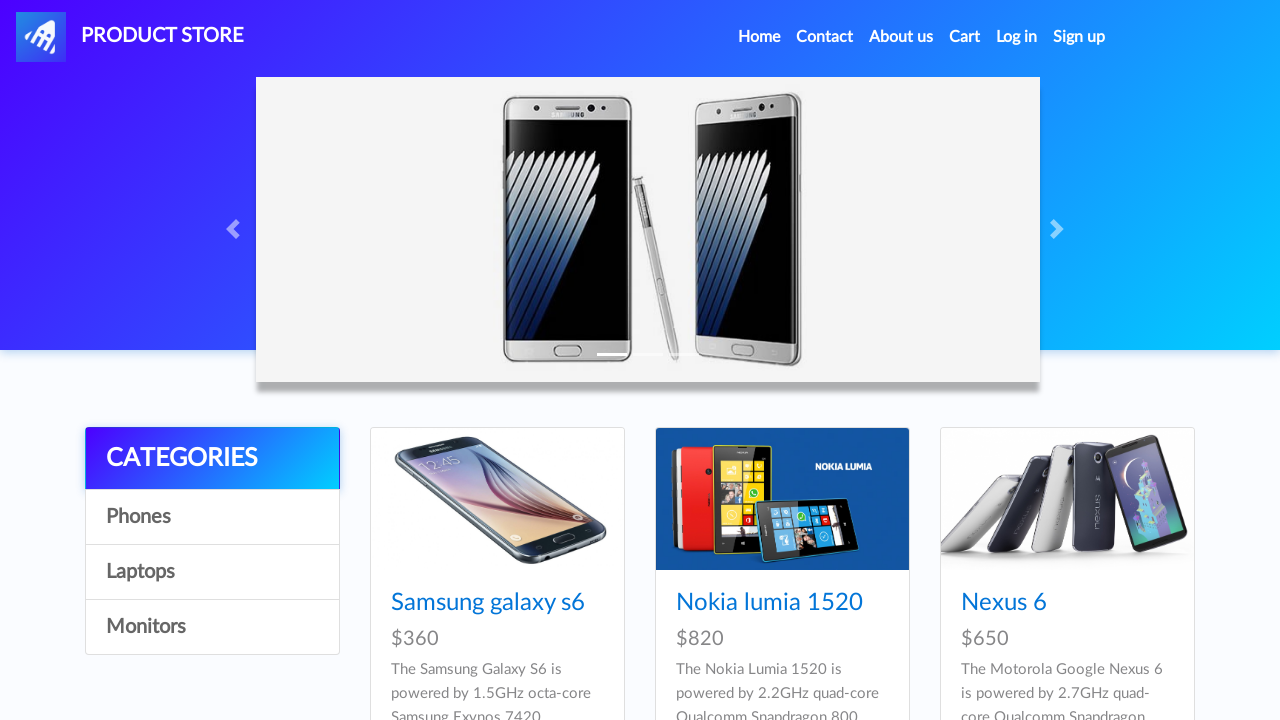

Located Phones element
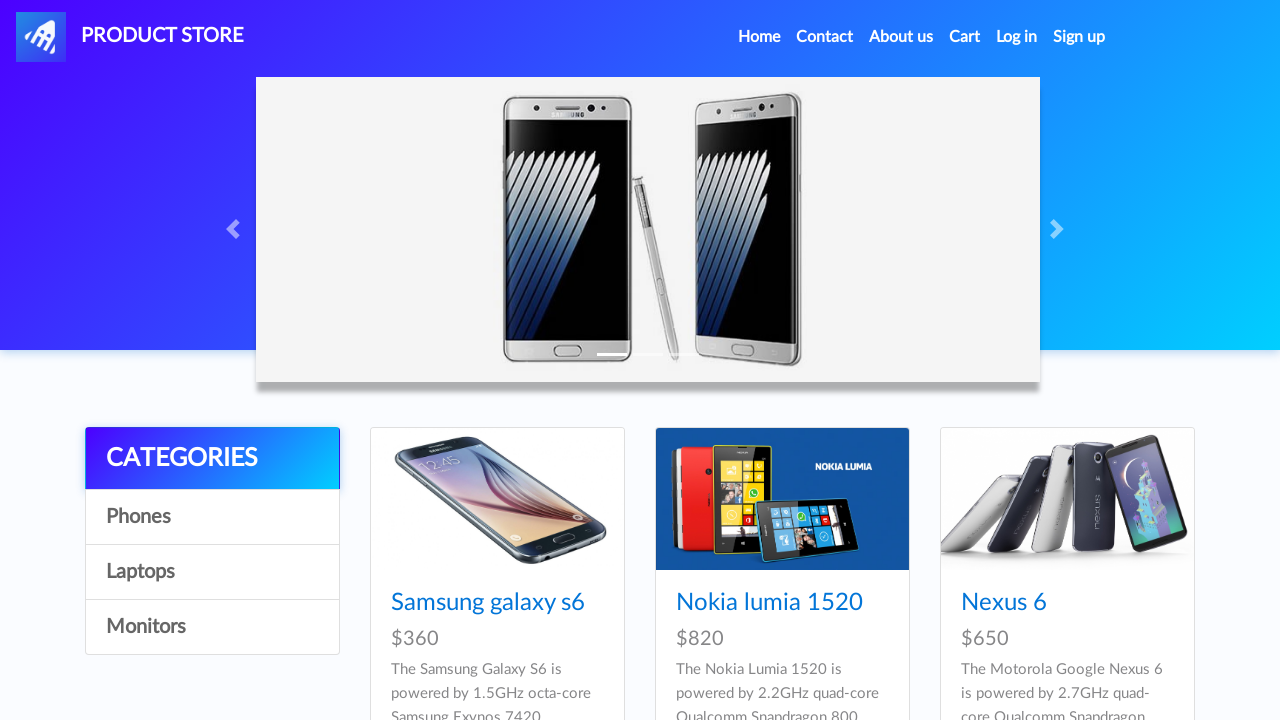

Verified Phones element is visible
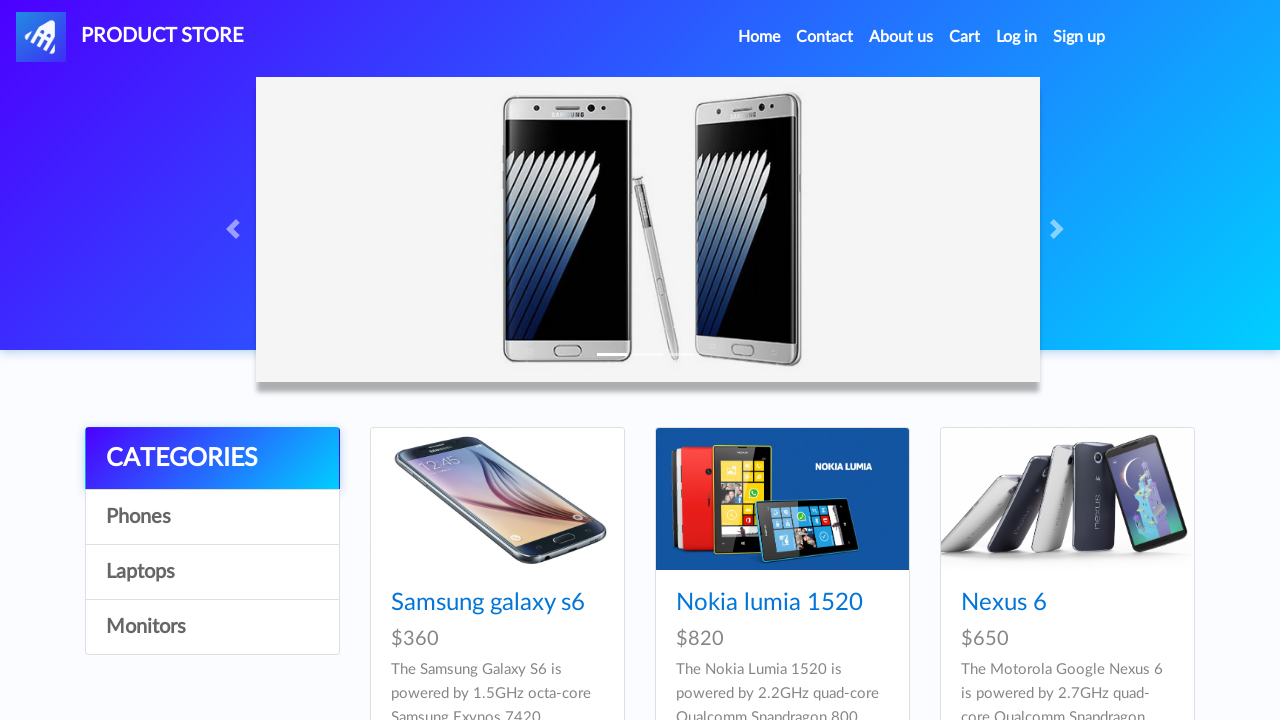

Verified Phones element is enabled
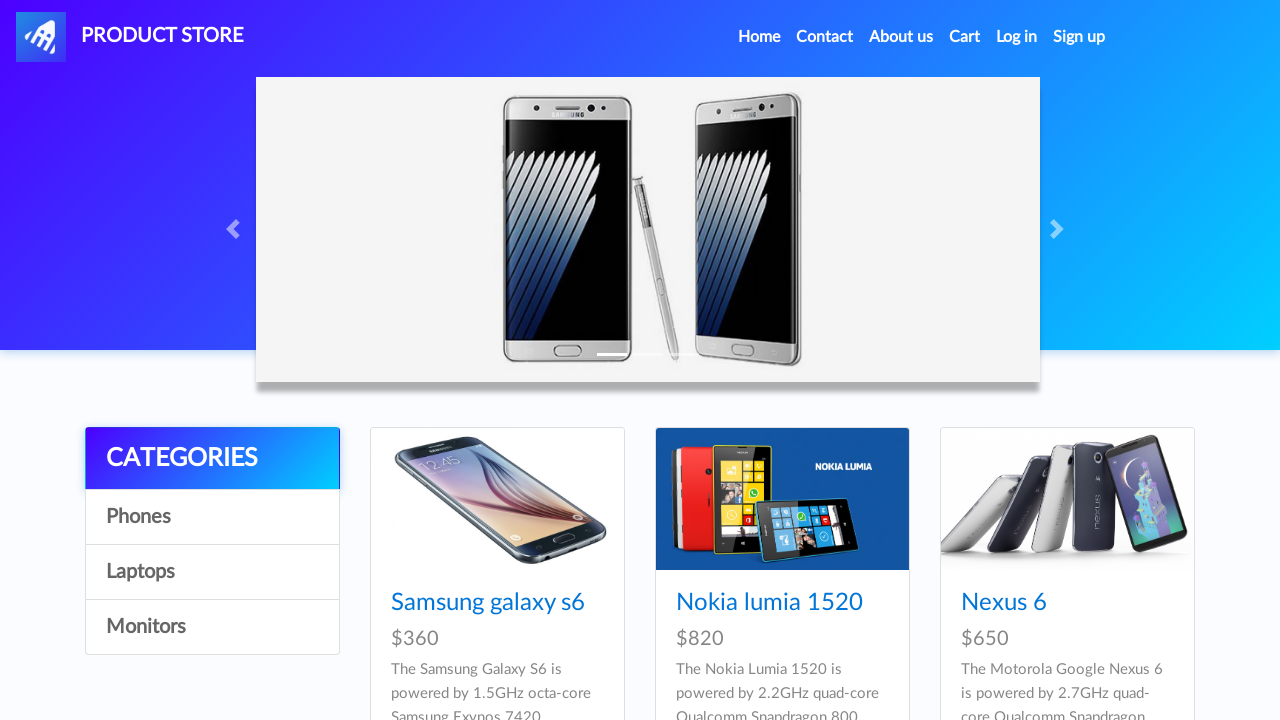

Verified Phones element text content is 'Phones'
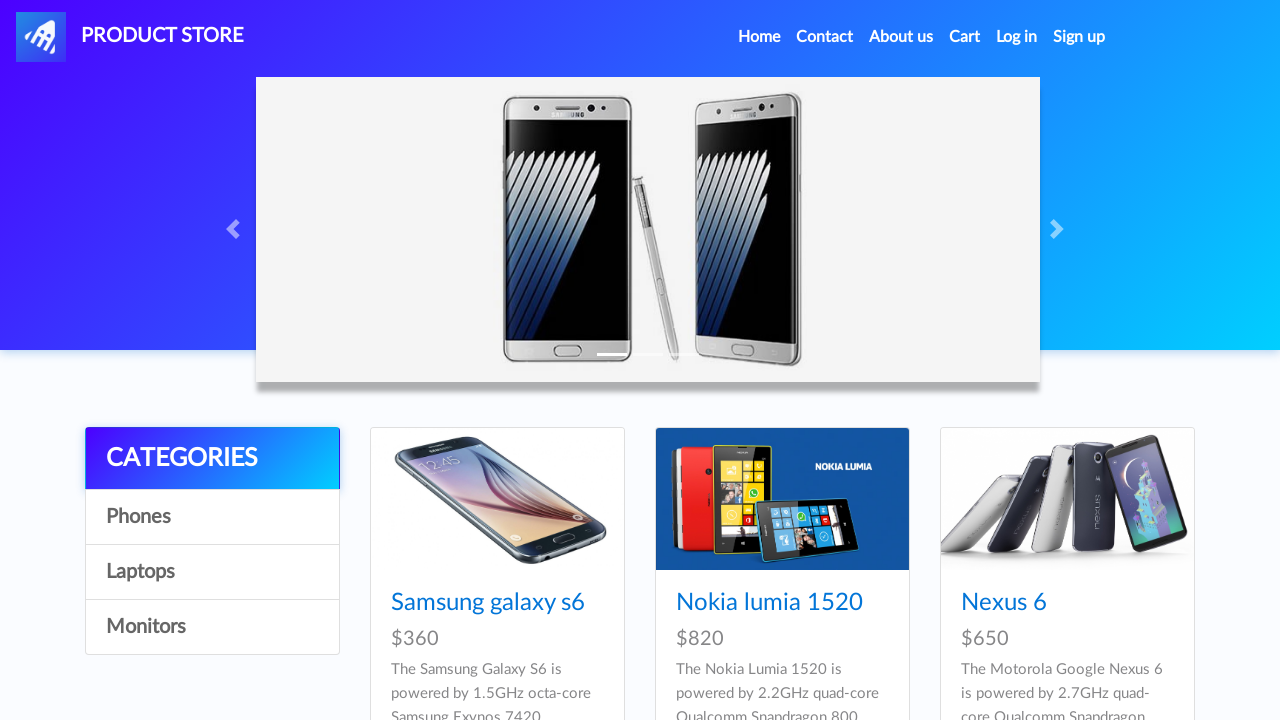

Located Laptops element
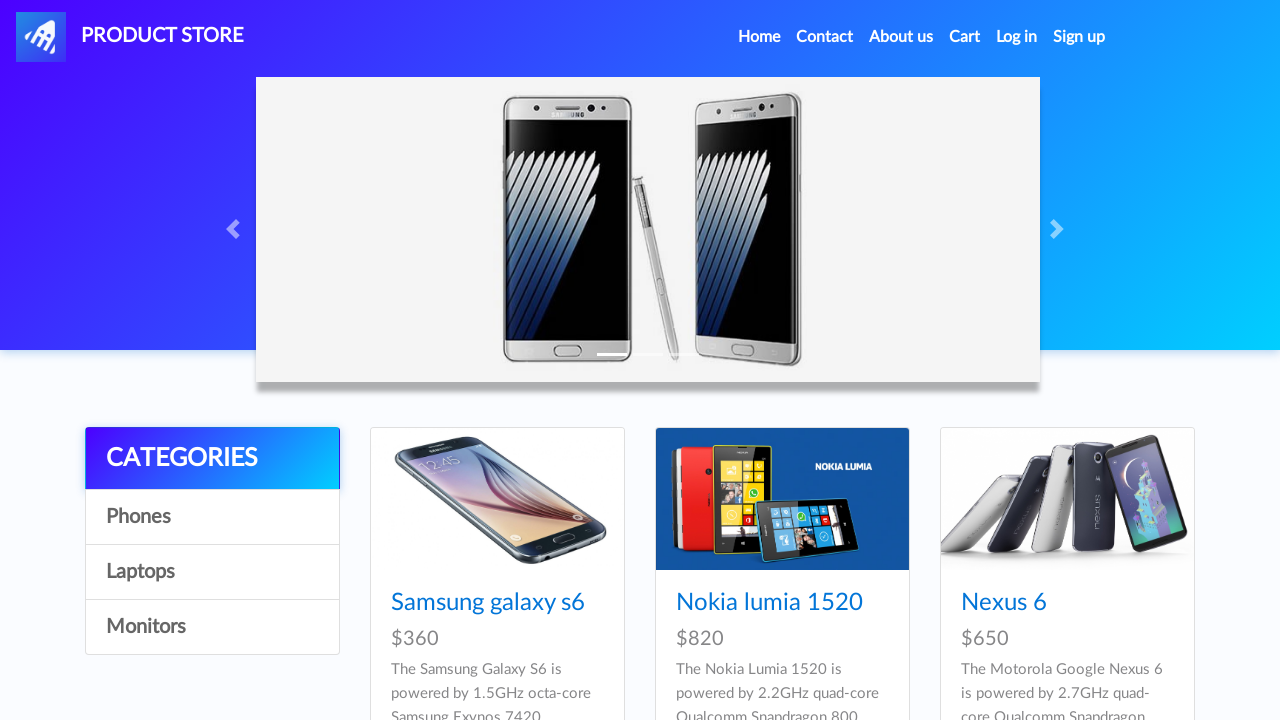

Verified Laptops element is visible
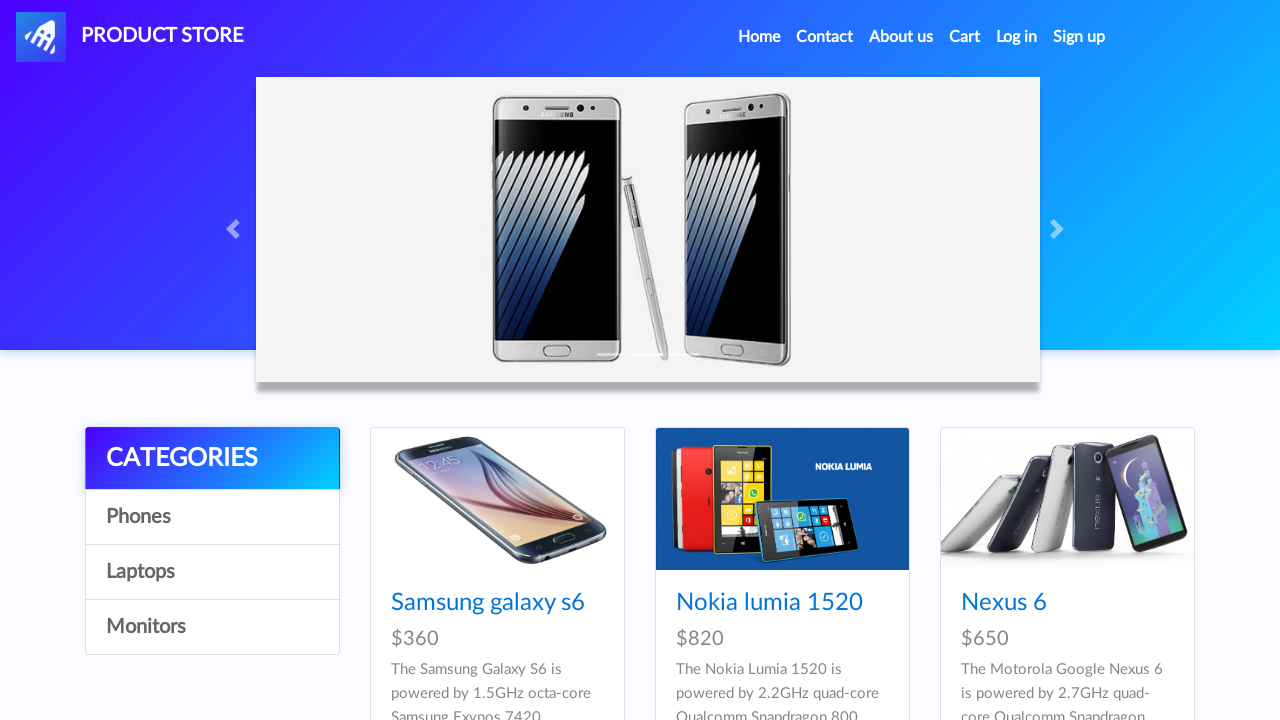

Verified Laptops element is enabled
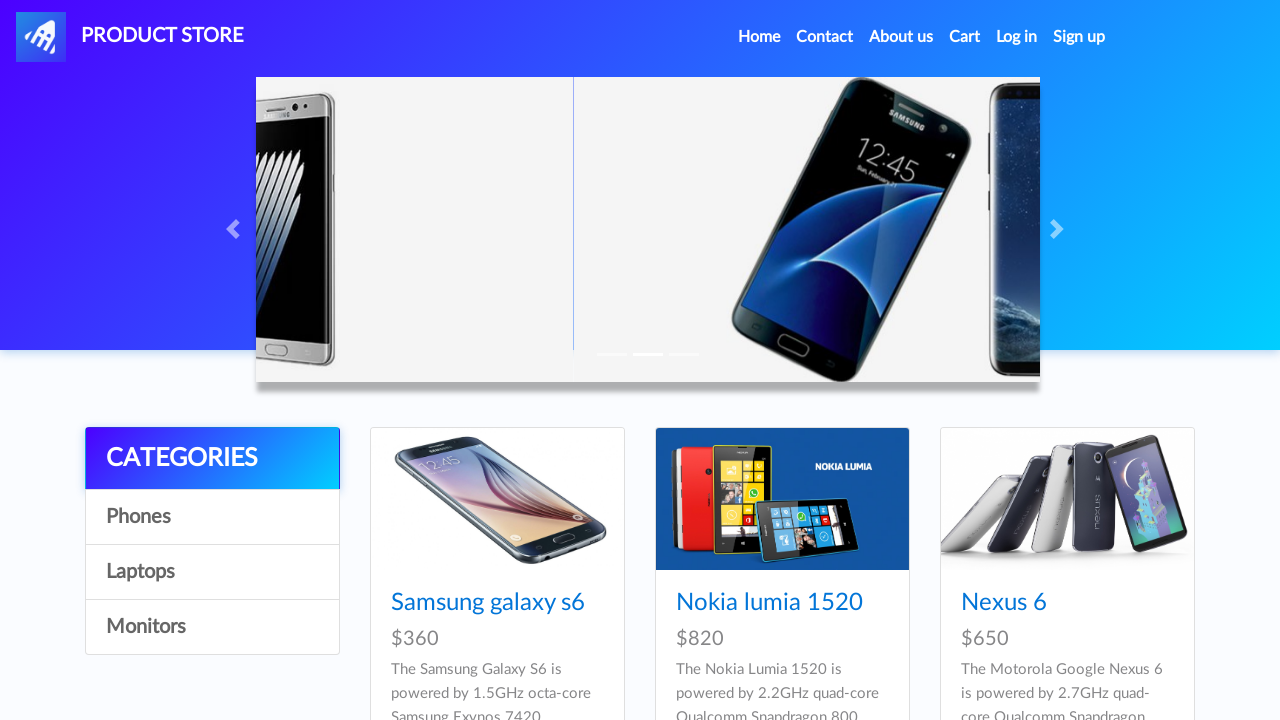

Verified Laptops element text content is 'Laptops'
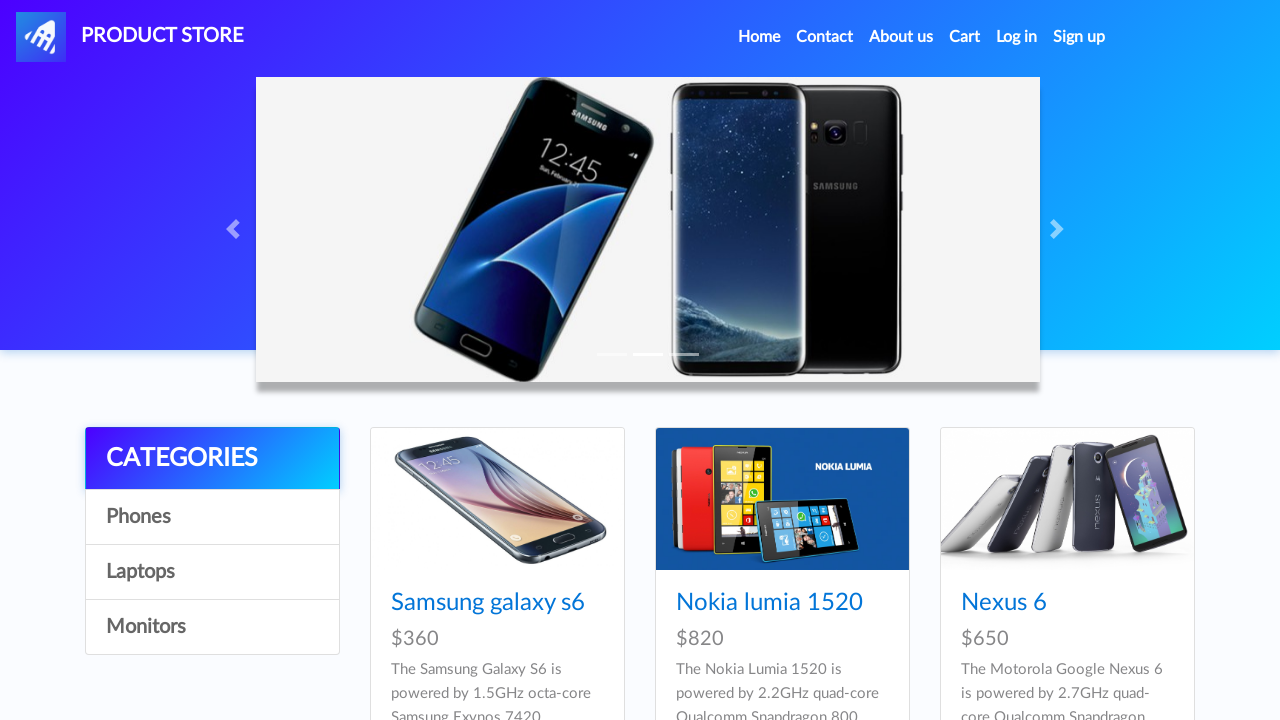

Located Monitors element
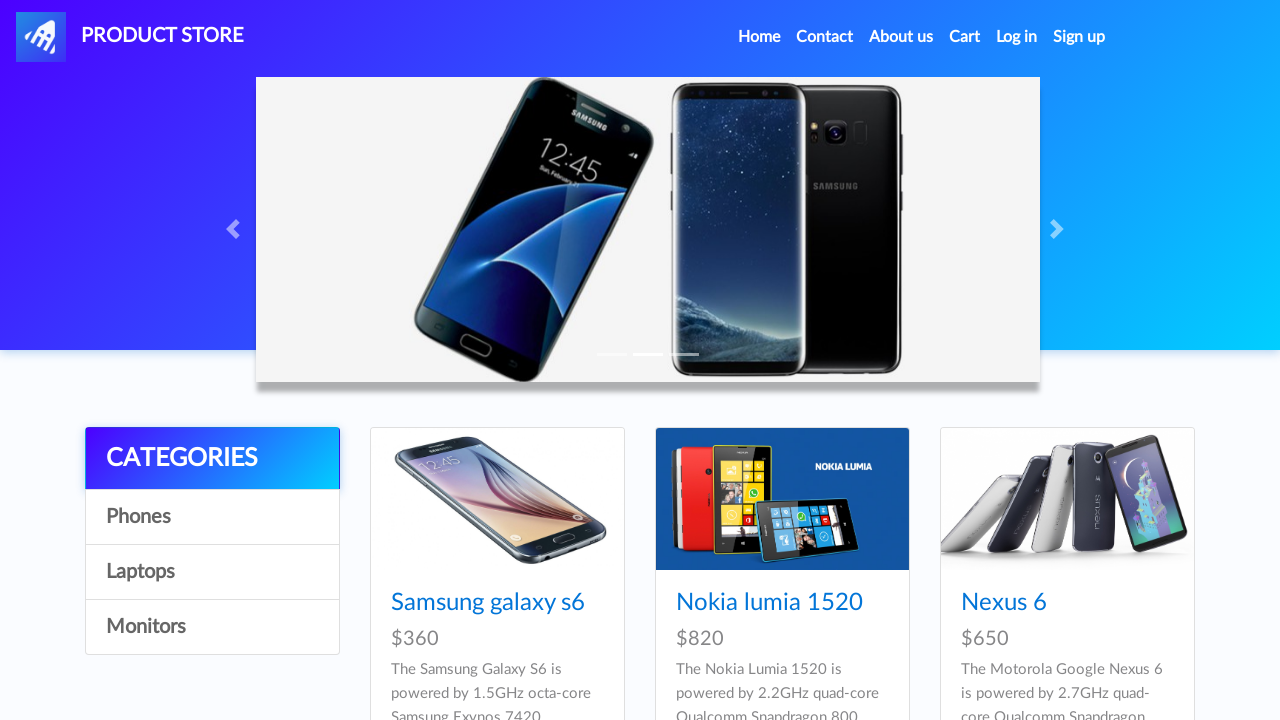

Verified Monitors element is visible
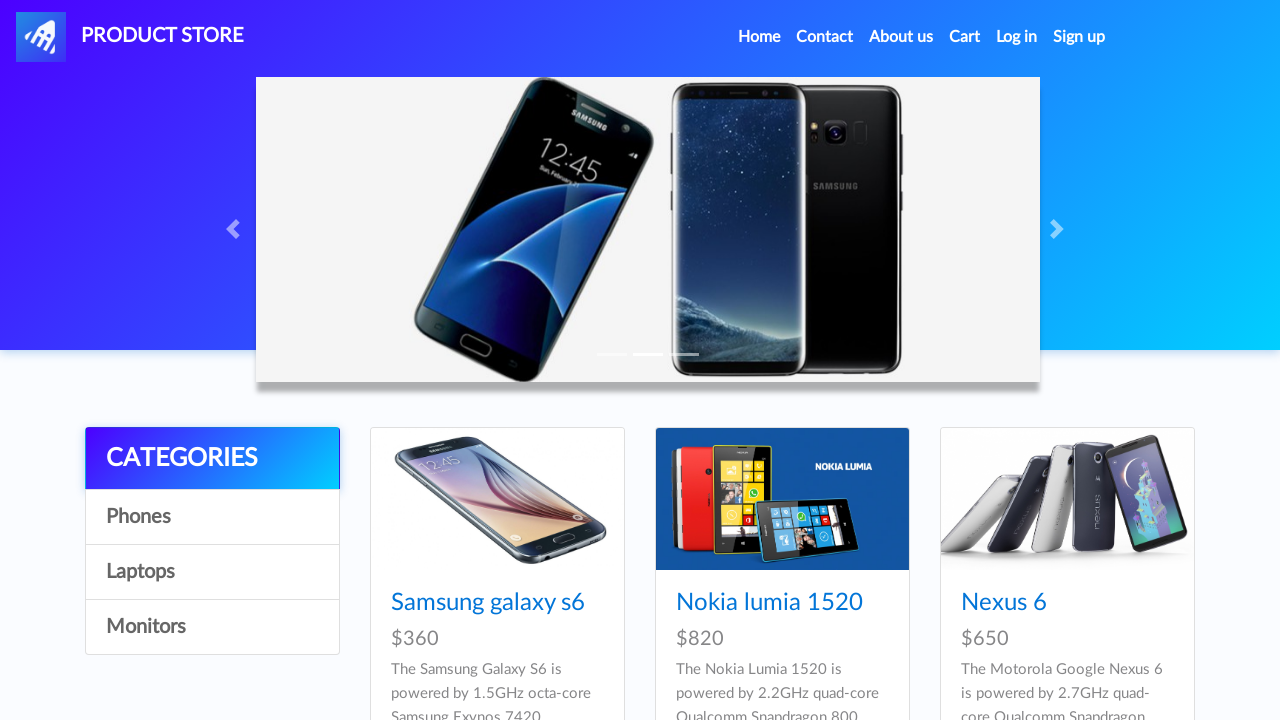

Verified Monitors element is enabled
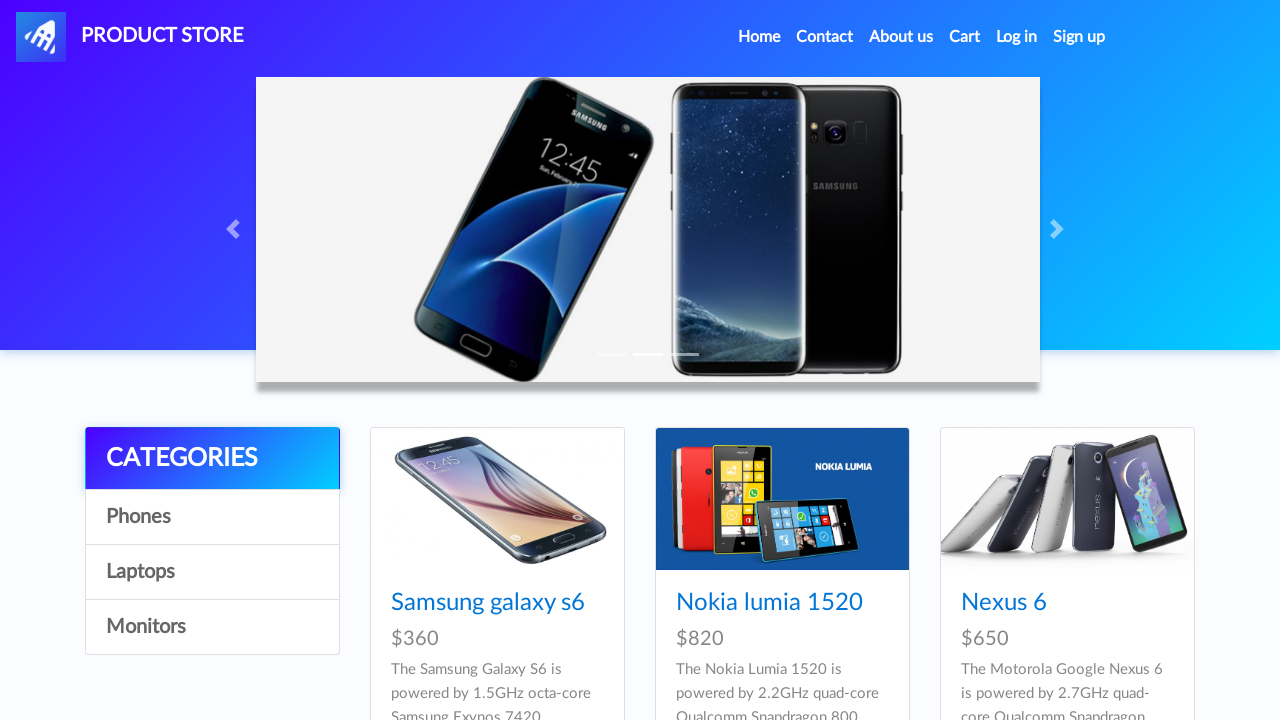

Verified Monitors element text content is 'Monitors'
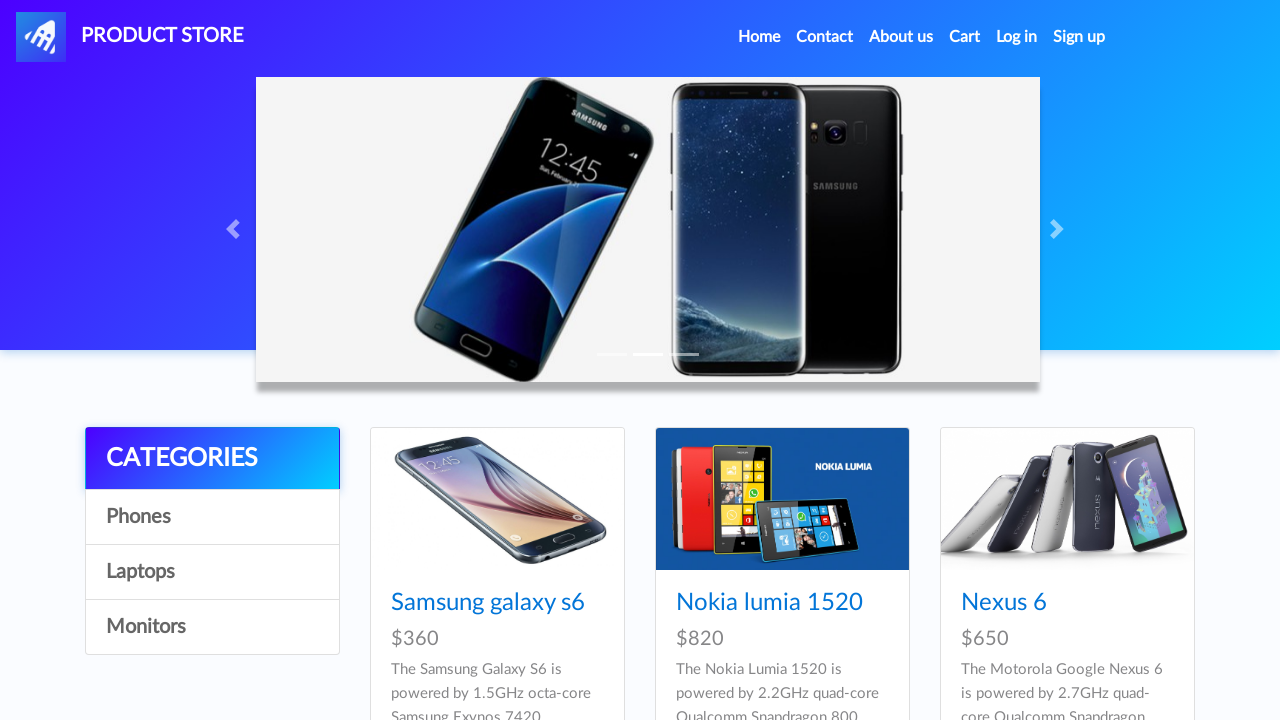

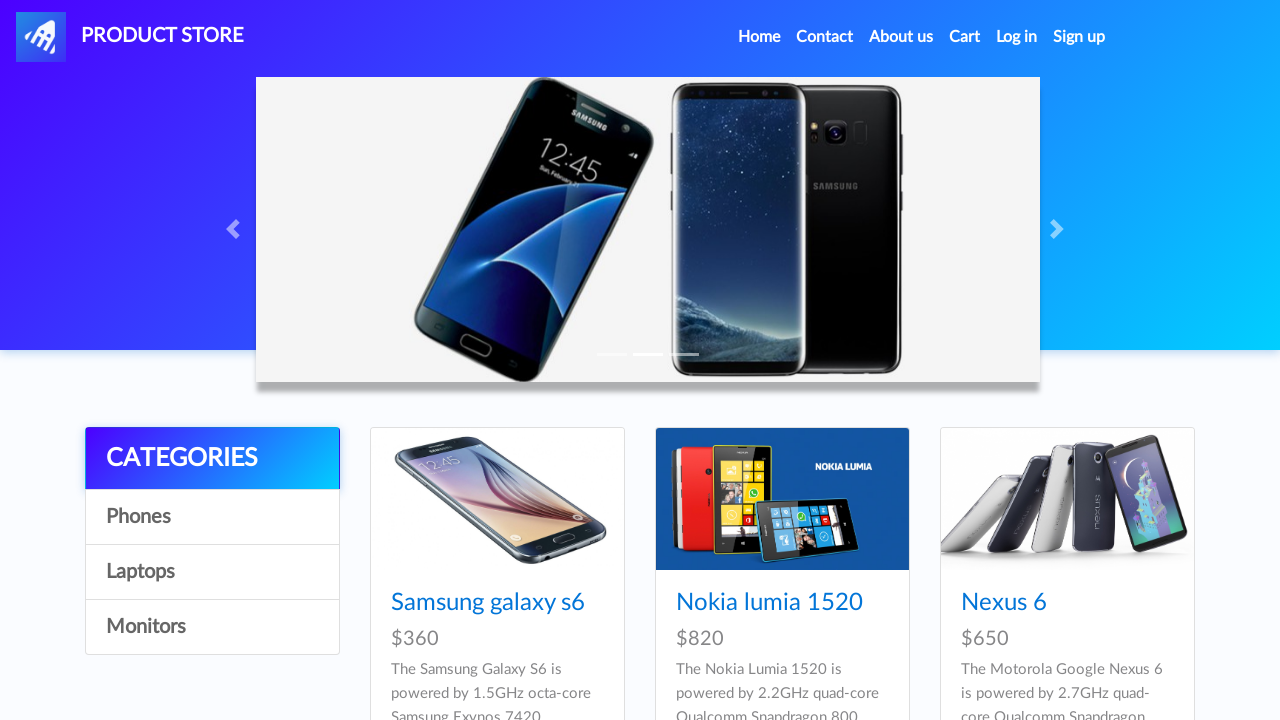